Tests getting and verifying attribute values by extracting href attribute from a link and navigating to it

Starting URL: https://commitquality.com/practice-general-components

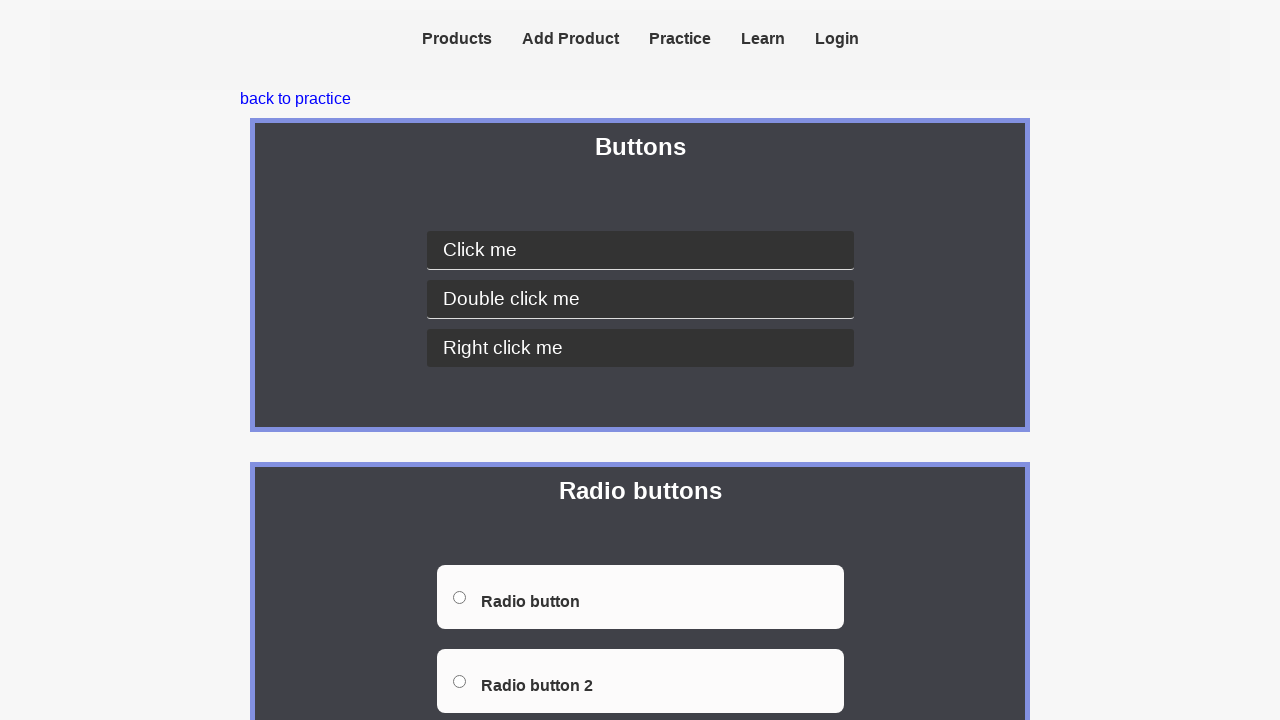

Extracted href attribute value from link element
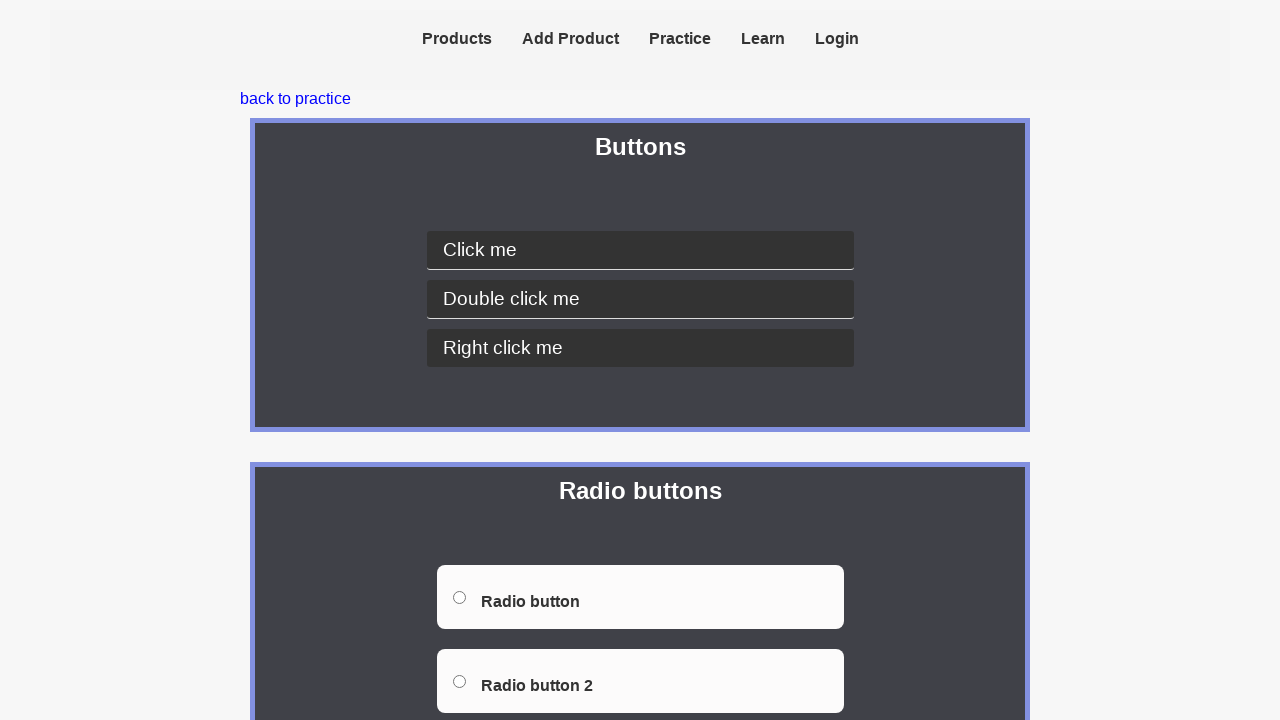

Navigated to extracted URL
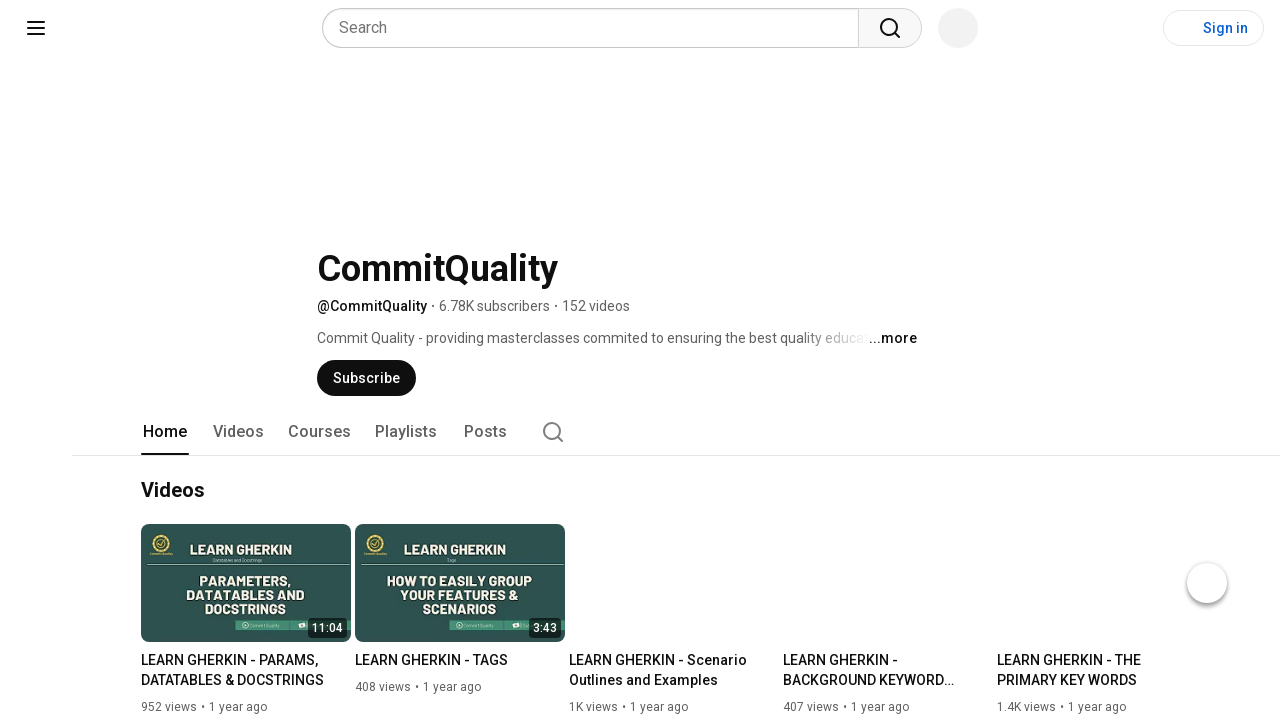

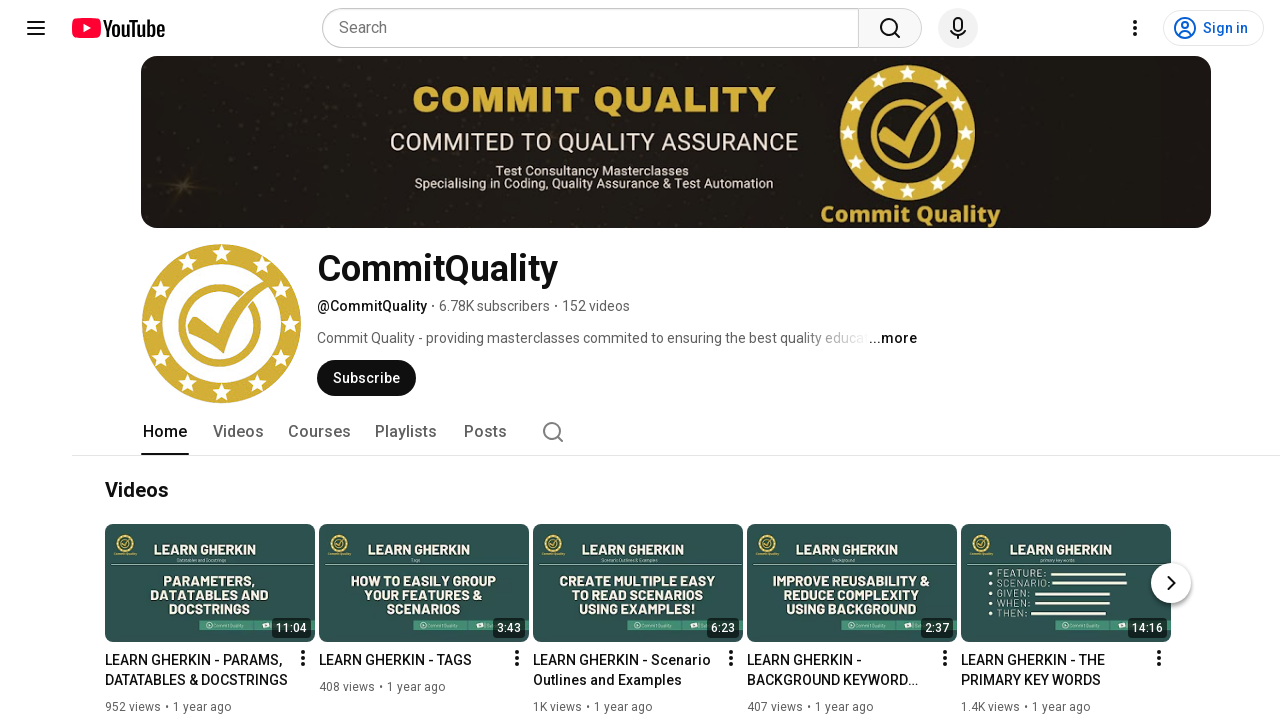